Navigates to the LIC India website and waits for the page to load. This is a basic connectivity/page load test.

Starting URL: https://licindia.in/

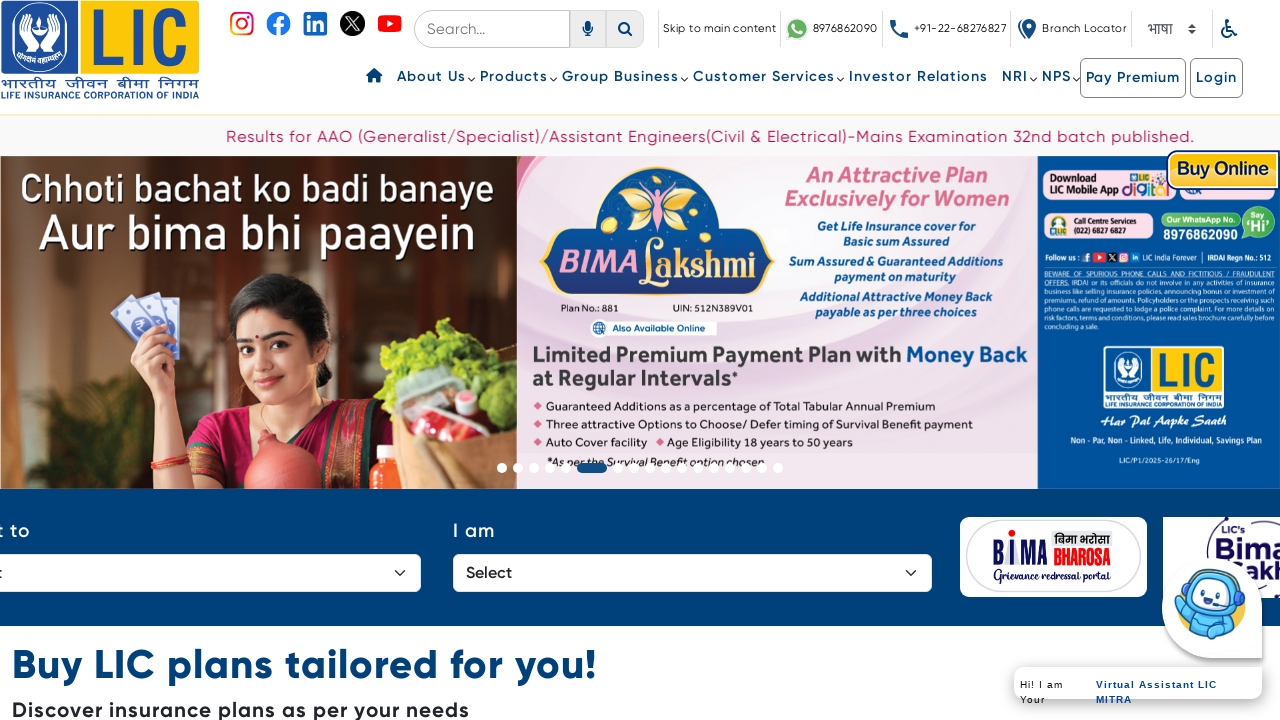

Navigated to LIC India website (https://licindia.in/)
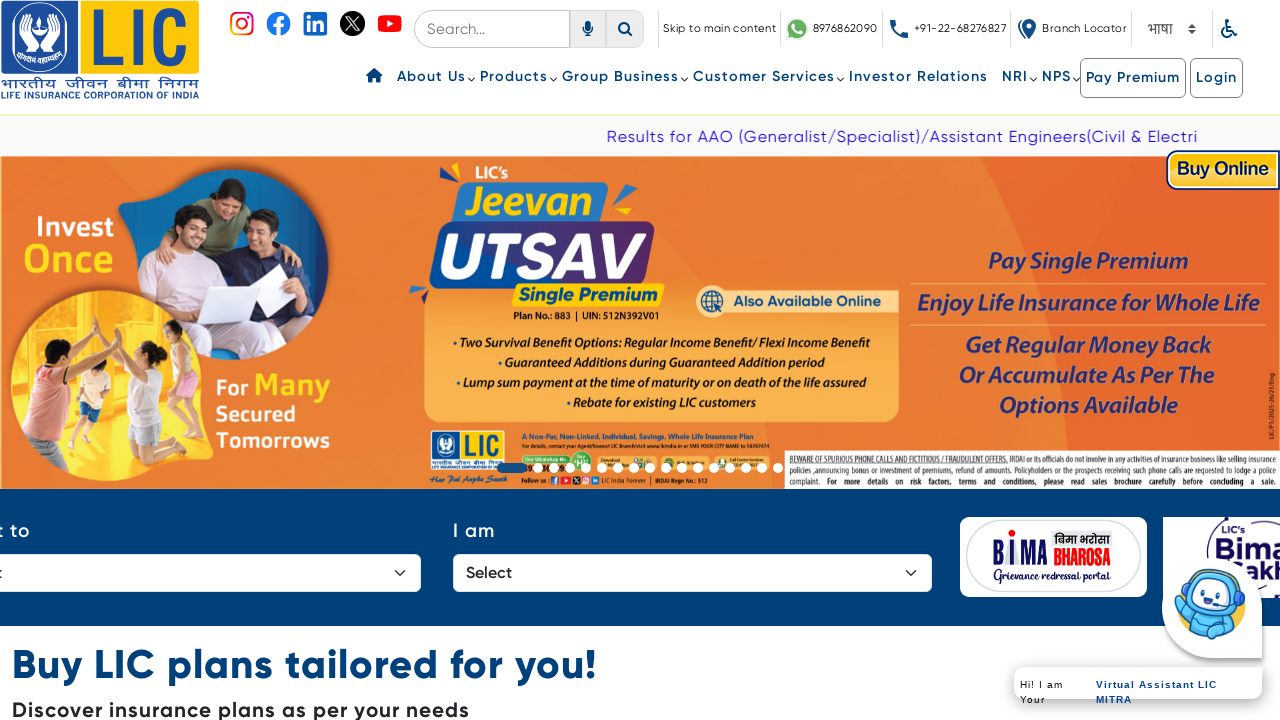

Page DOM content loaded
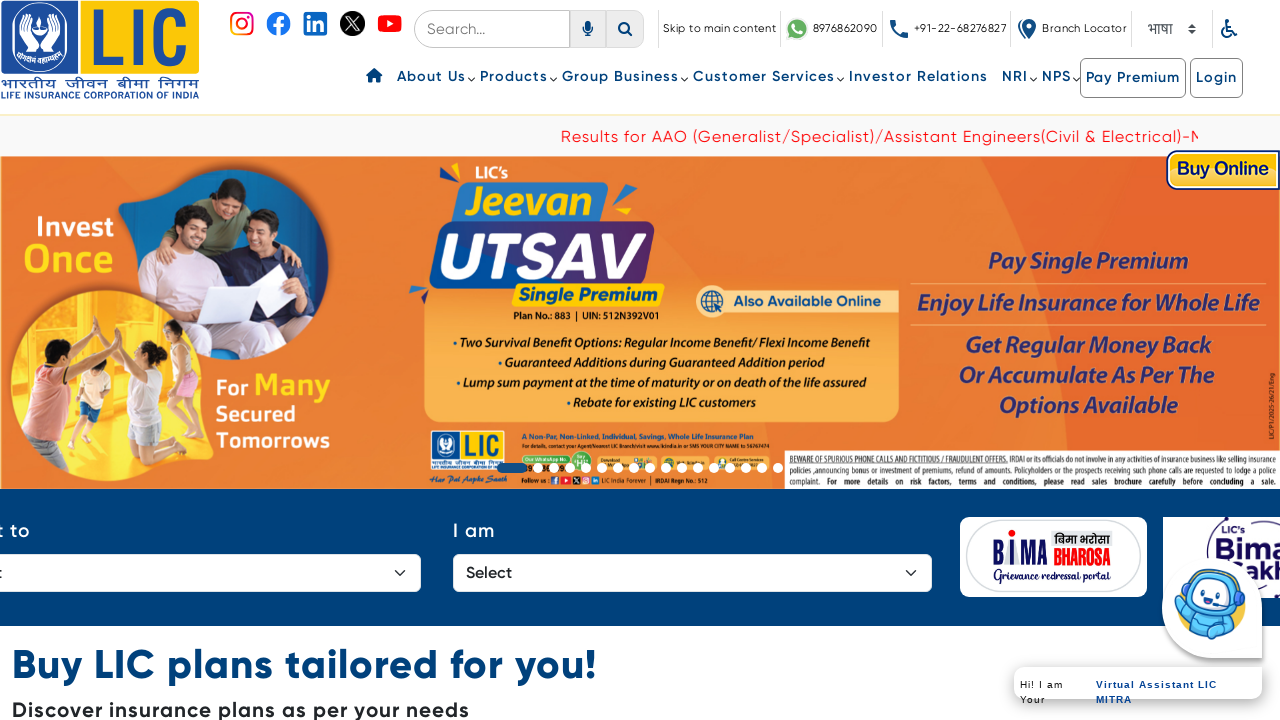

Body element found - page connectivity verified
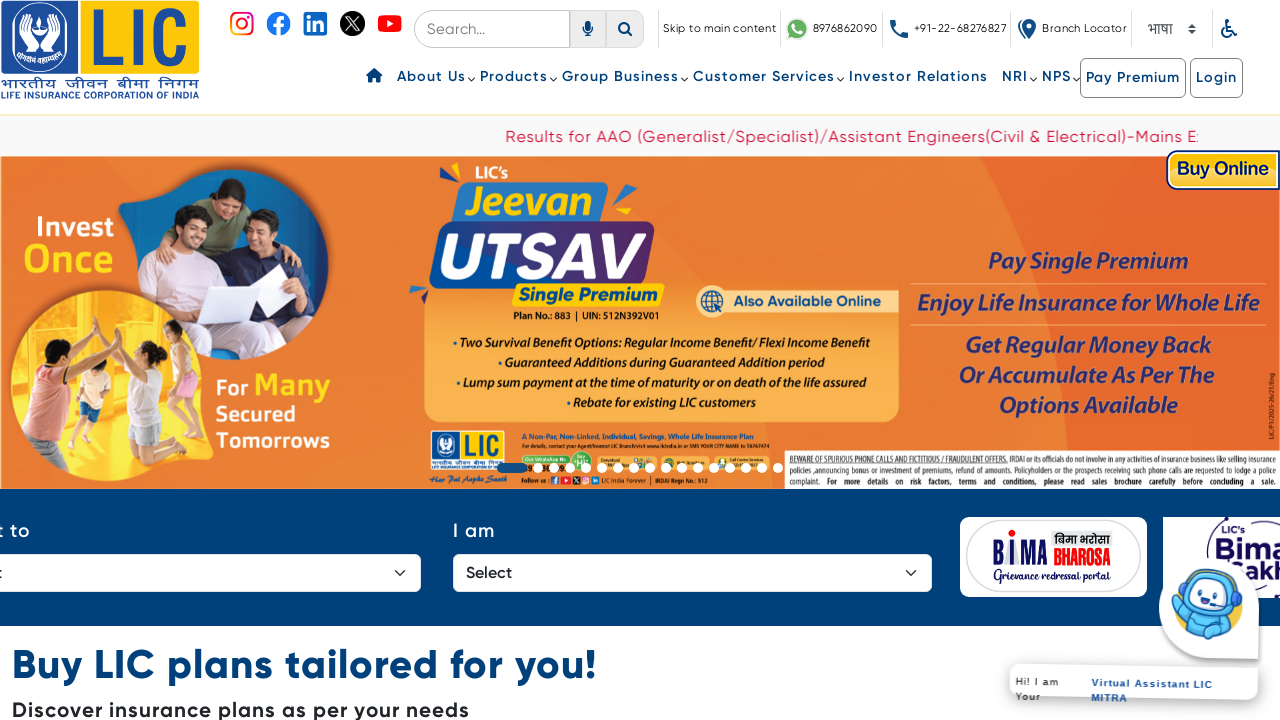

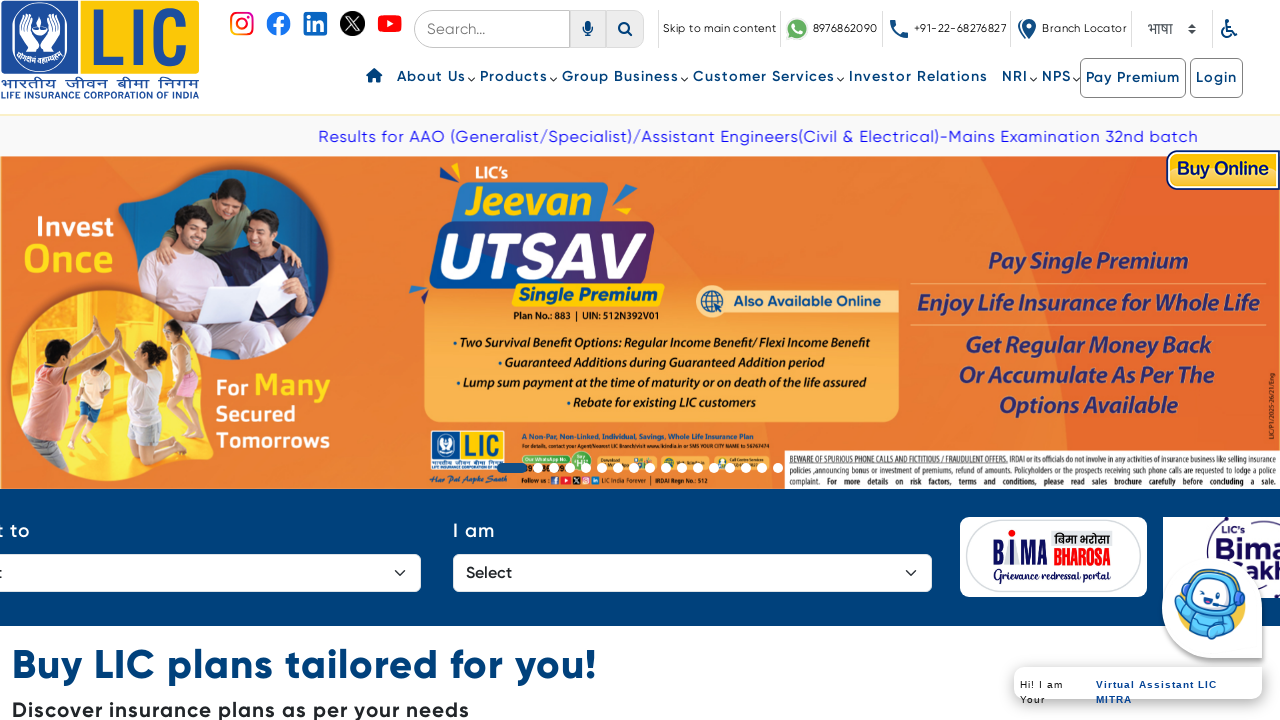